Tests flight booking dropdown functionality by selecting origin (Delhi) and destination (Chennai) airports, then interacting with the date picker and verifying UI element state

Starting URL: https://rahulshettyacademy.com/dropdownsPractise/

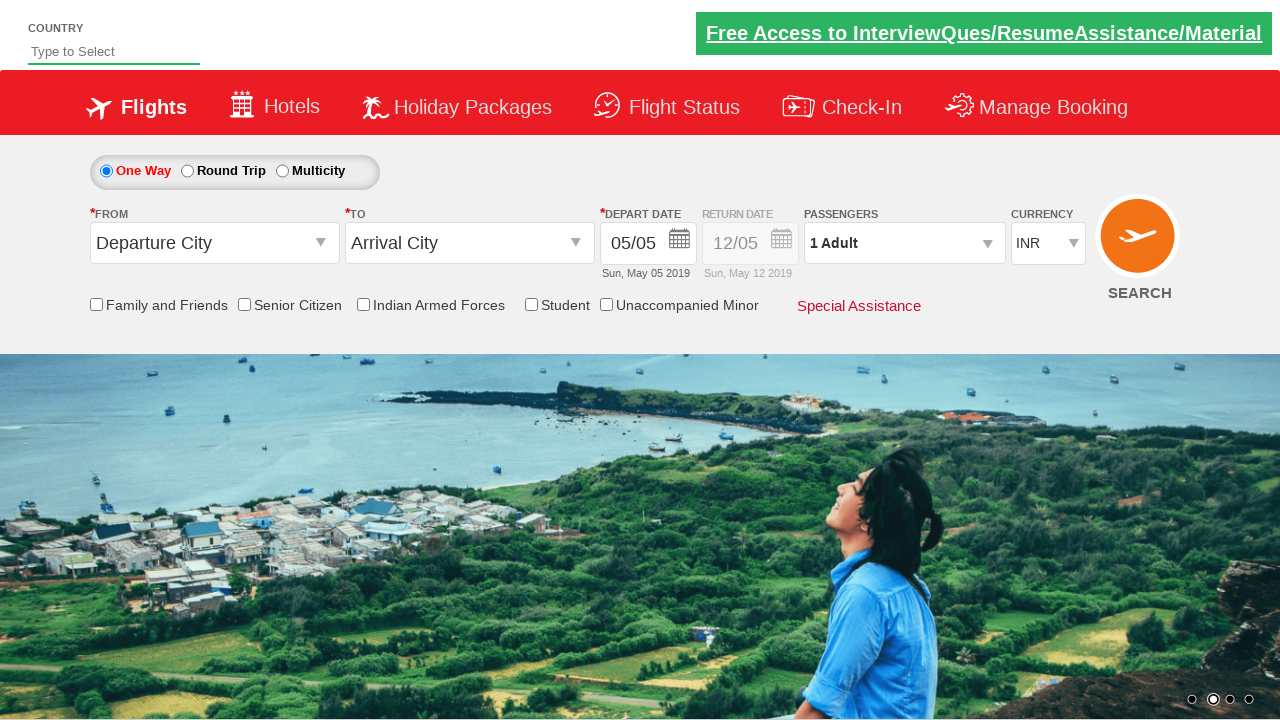

Clicked on origin station dropdown at (214, 243) on #ctl00_mainContent_ddl_originStation1_CTXT
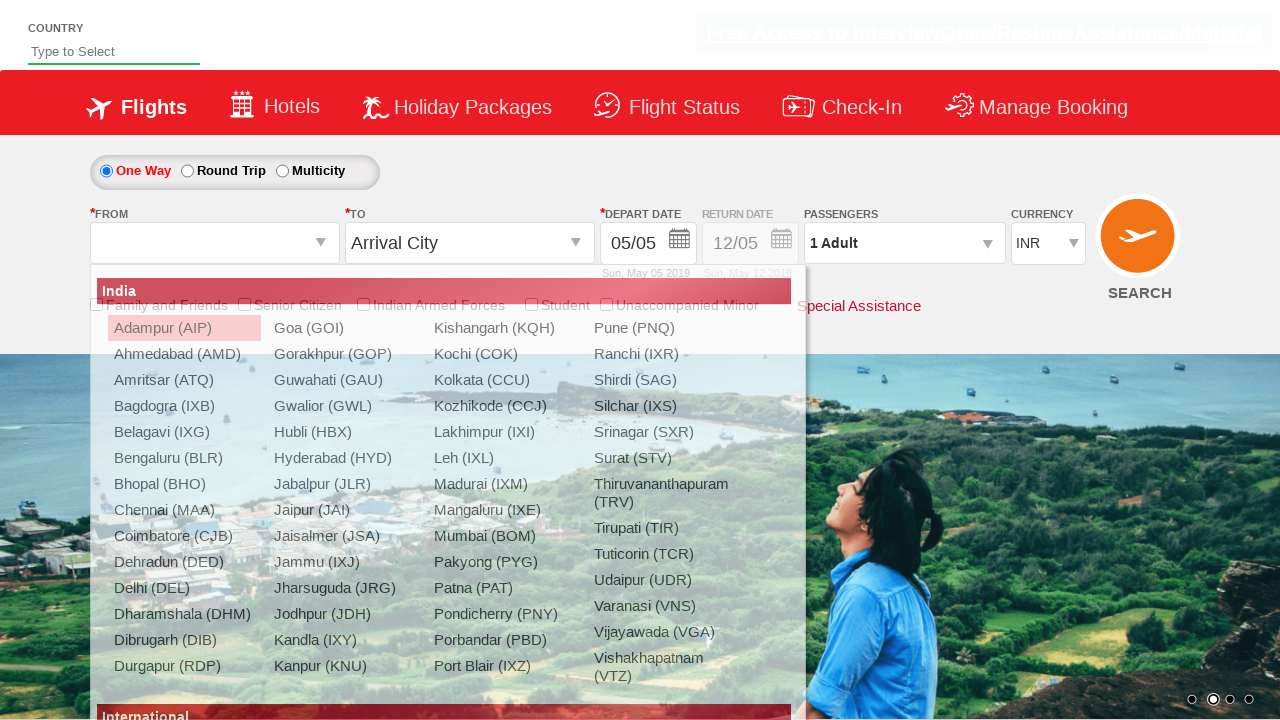

Selected Delhi (DEL) as origin airport at (184, 588) on xpath=//a[@value='DEL']
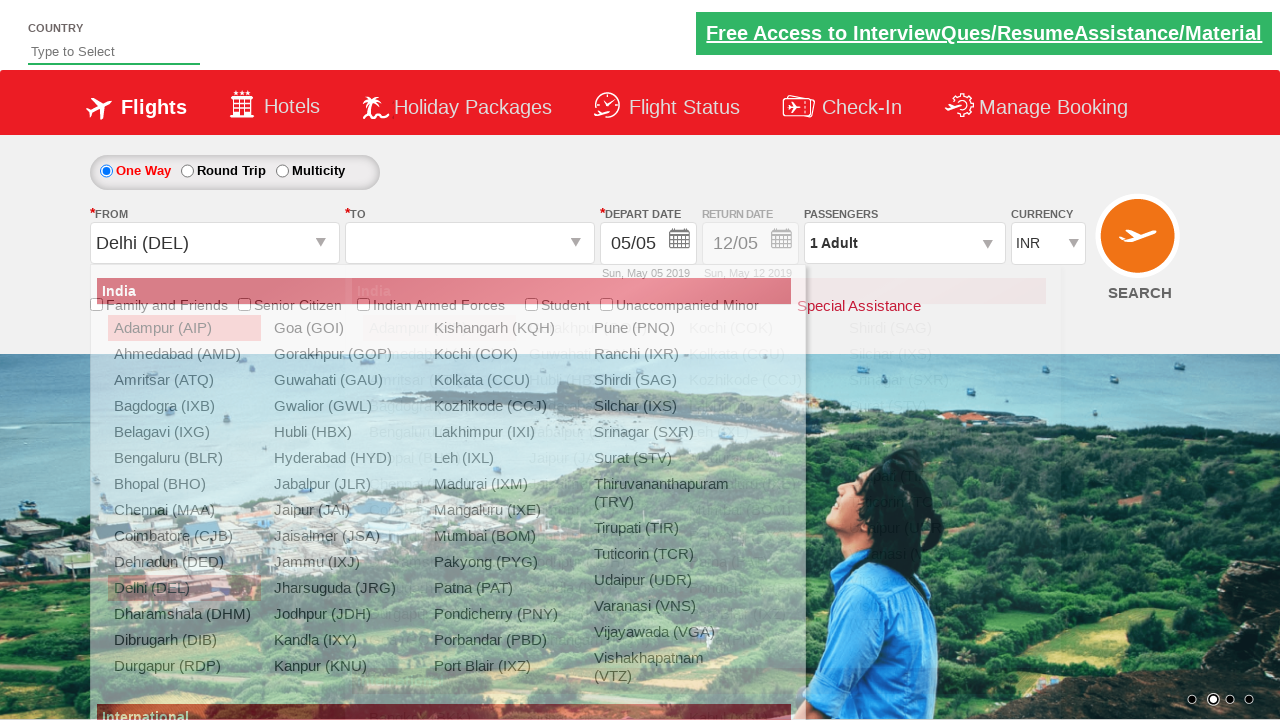

Waited 2 seconds for destination dropdown to be ready
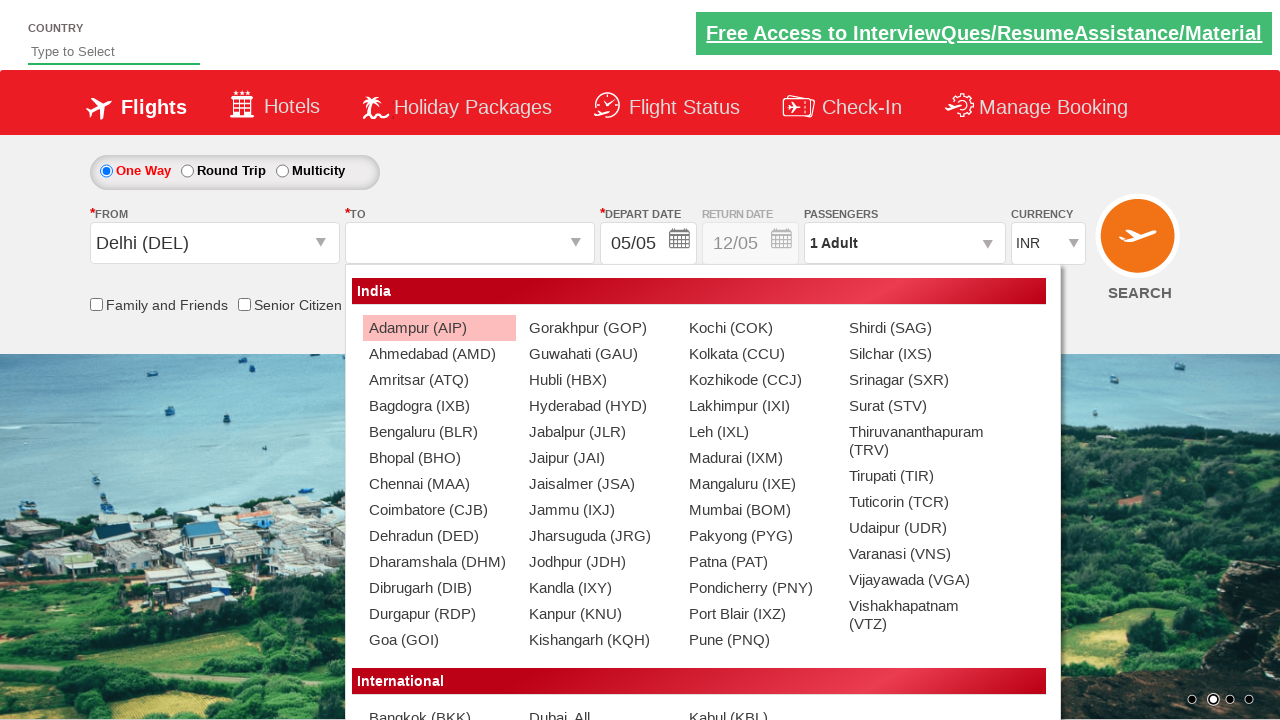

Selected Chennai (MAA) as destination airport at (439, 484) on xpath=//div[@id='glsctl00_mainContent_ddl_destinationStation1_CTNR']//a[@value='
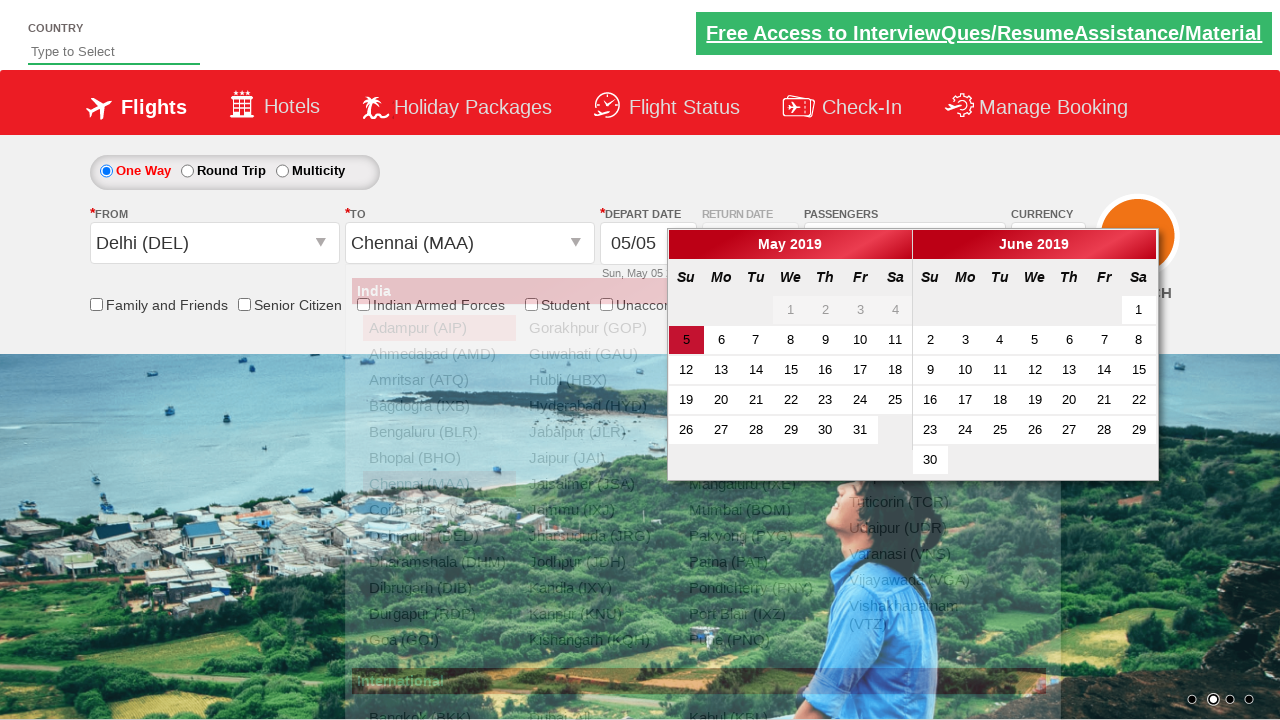

Clicked on date picker to open calendar at (913, 354) on .ui-datepicker
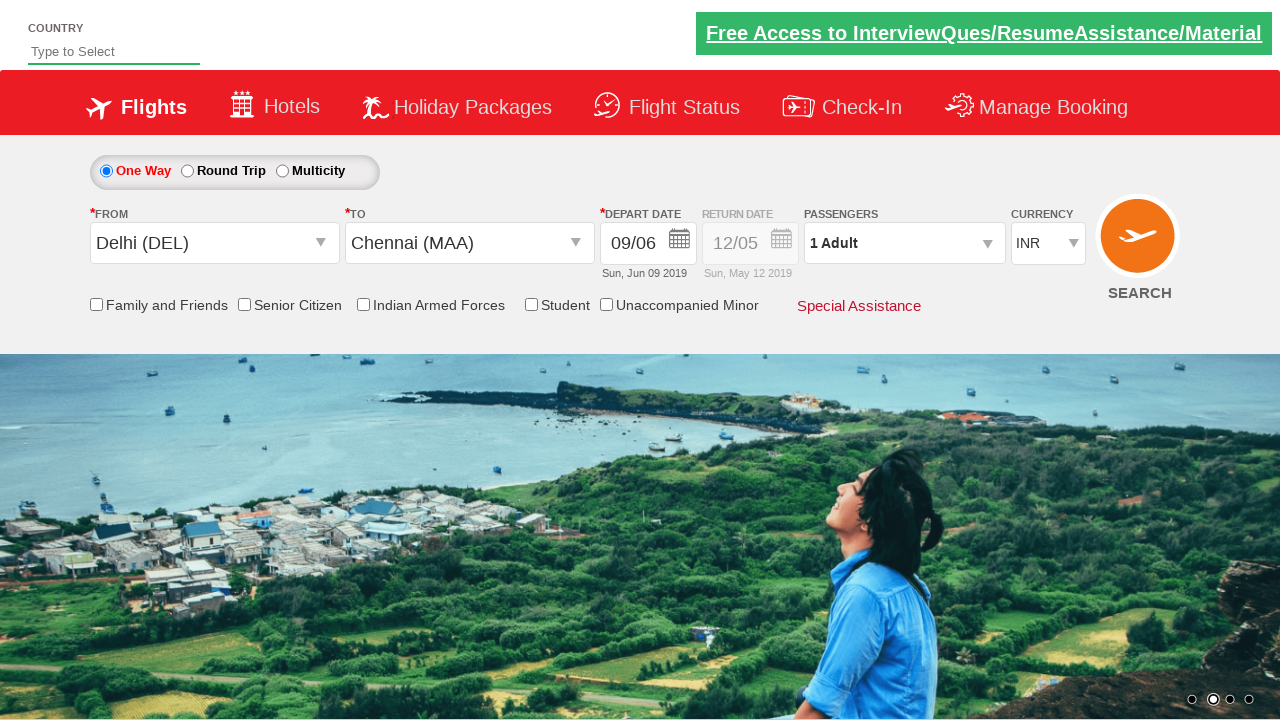

Retrieved style attribute from Div1 element
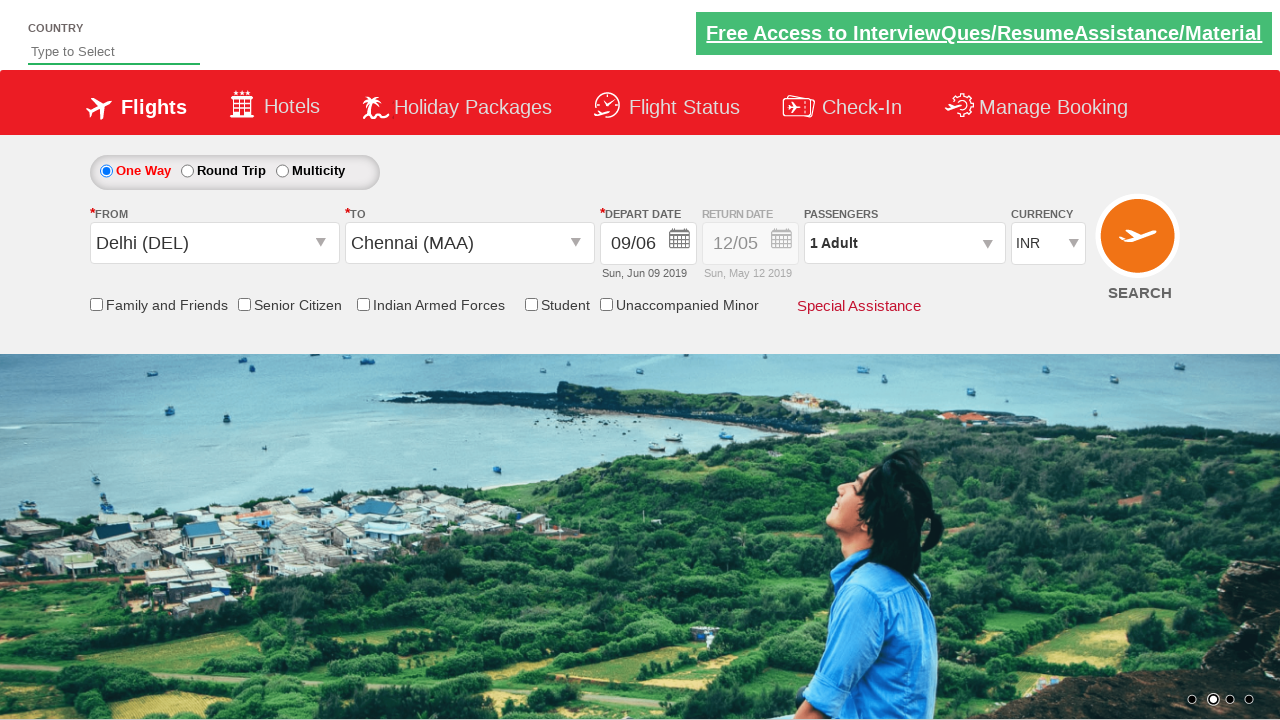

Verified Div1 element has opacity 0.5 in style attribute
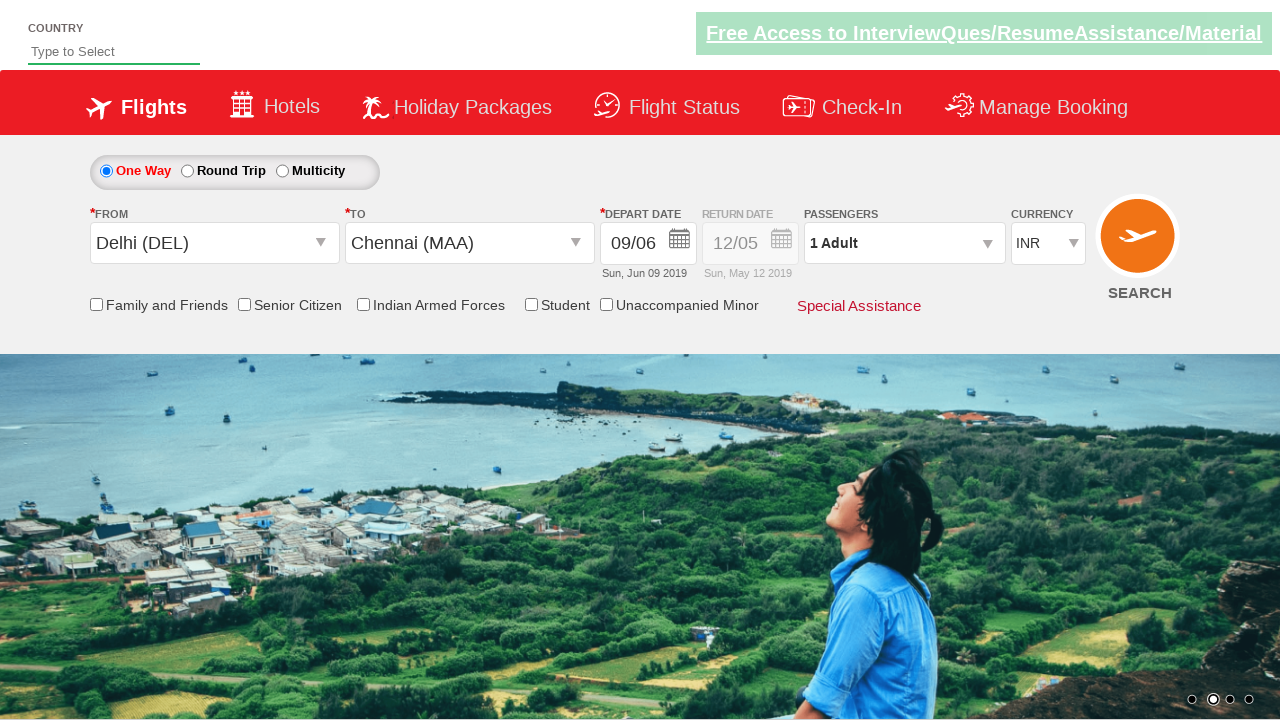

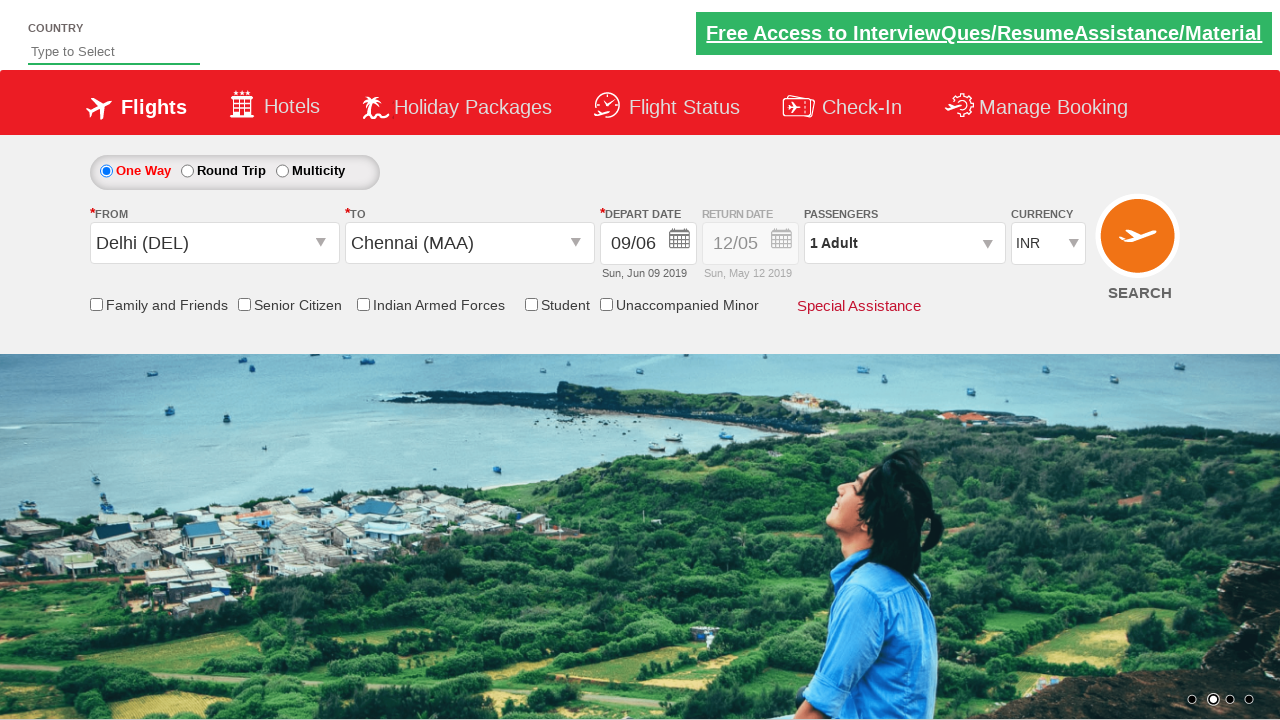